Navigates to the Digital Unite practice webform page and verifies the page title

Starting URL: https://www.digitalunite.com/practice-webform-learners

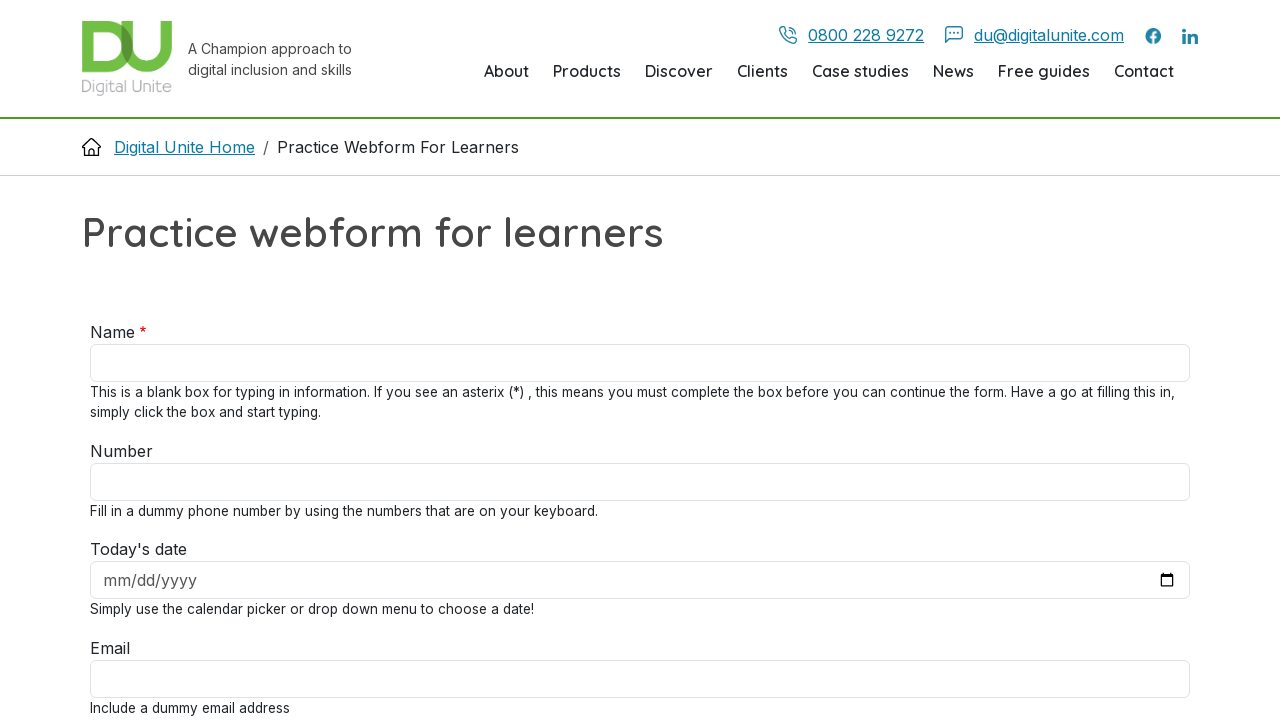

Navigated to Digital Unite practice webform page
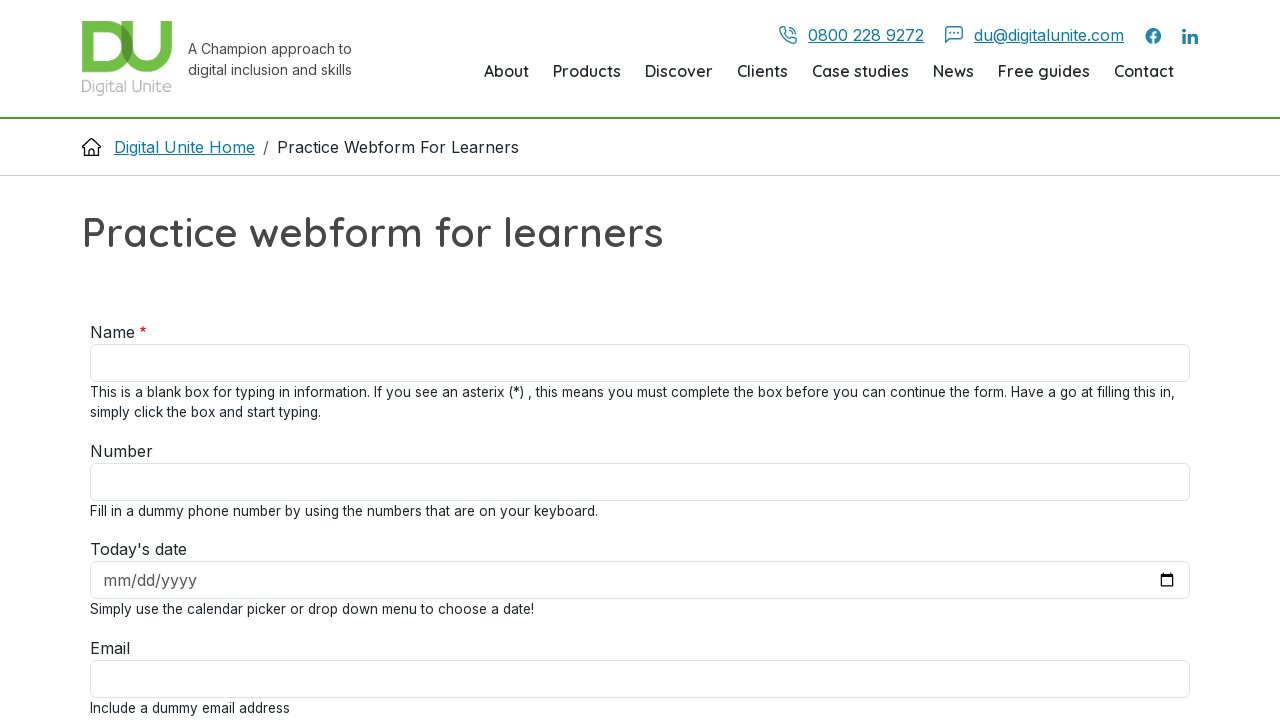

Verified page title is 'Practice webform for learners | Digital Unite'
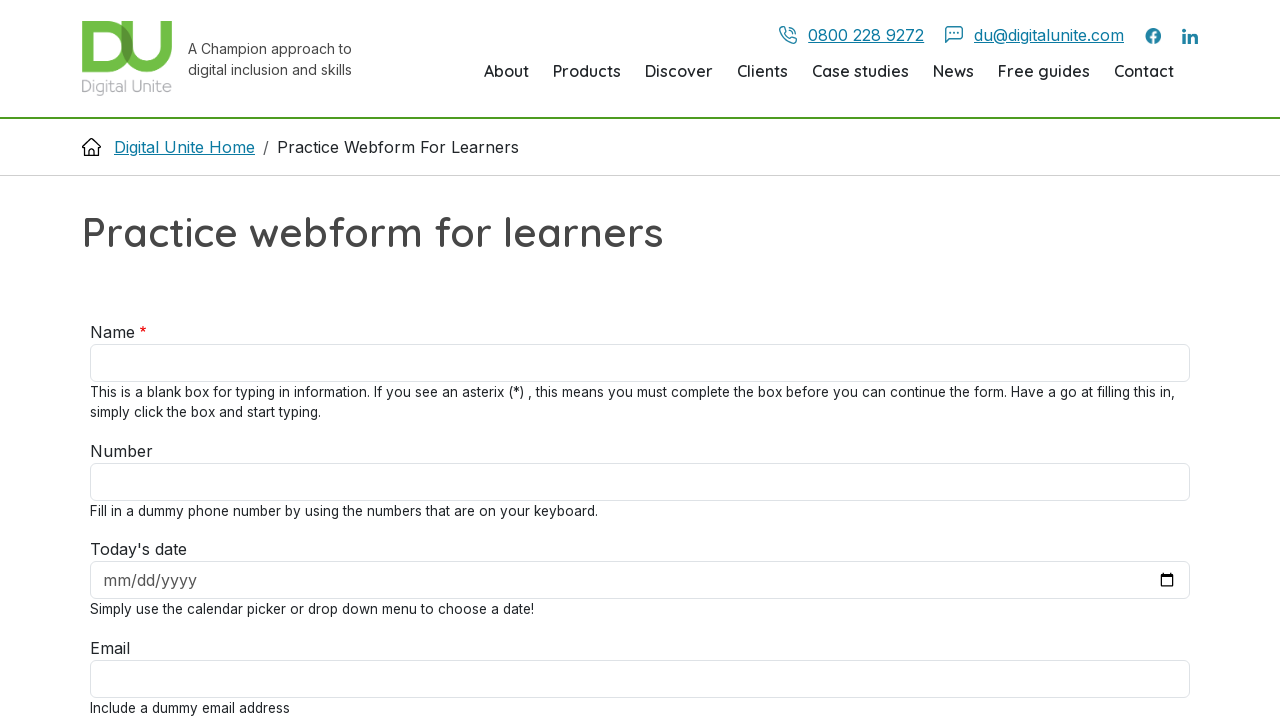

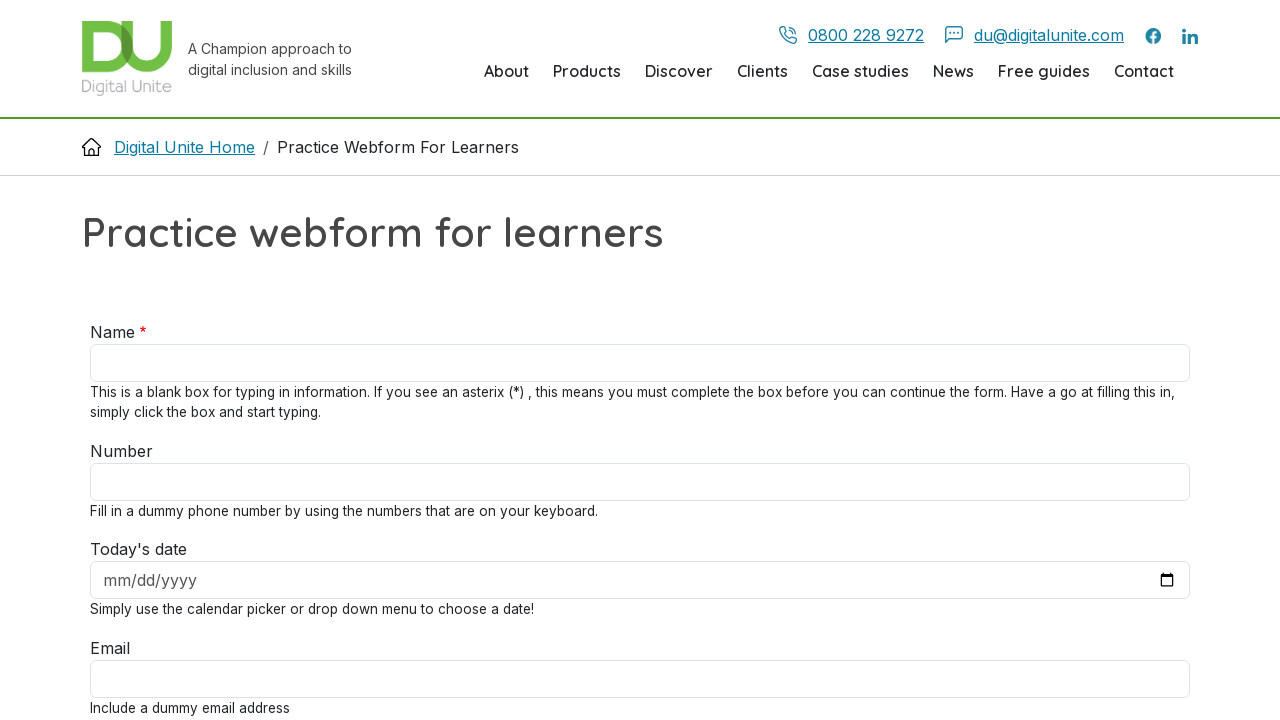